Tests dropdown functionality by verifying the dropdown list header, checking option texts, and selecting different options to verify they become selected

Starting URL: https://the-internet.herokuapp.com/dropdown

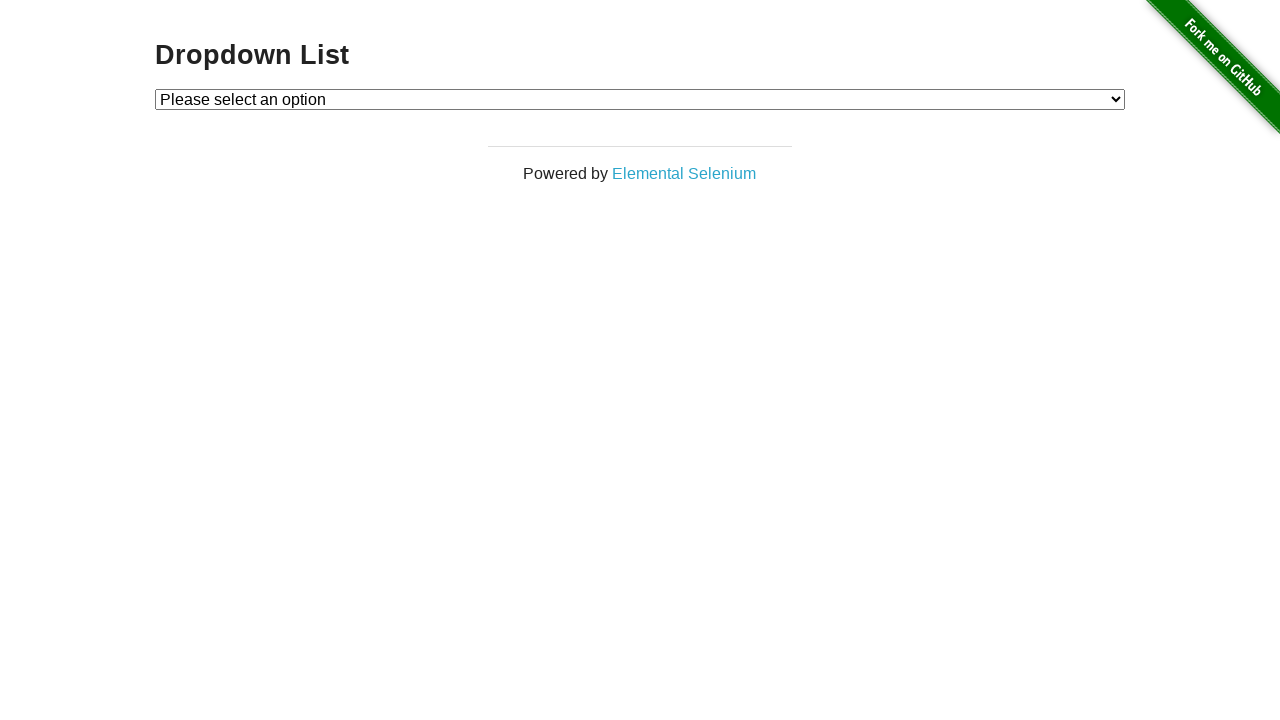

Verified dropdown list header is present with correct text
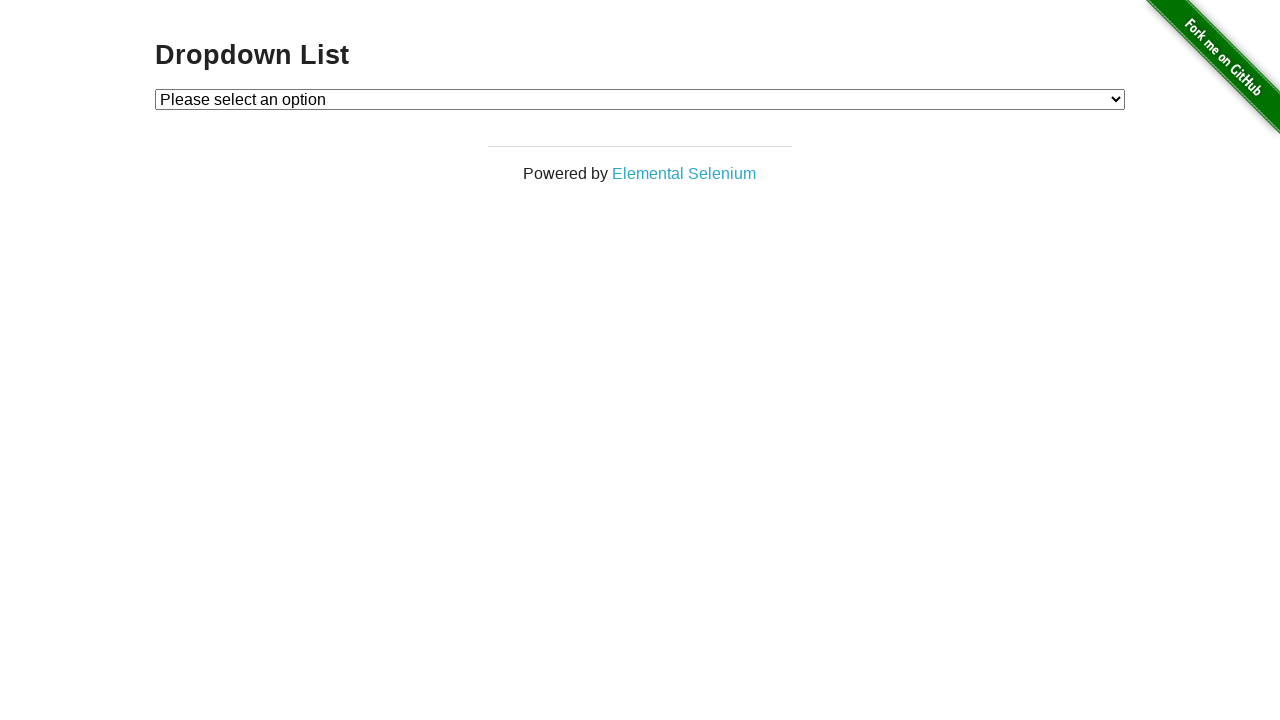

Clicked dropdown to open it at (640, 99) on #dropdown
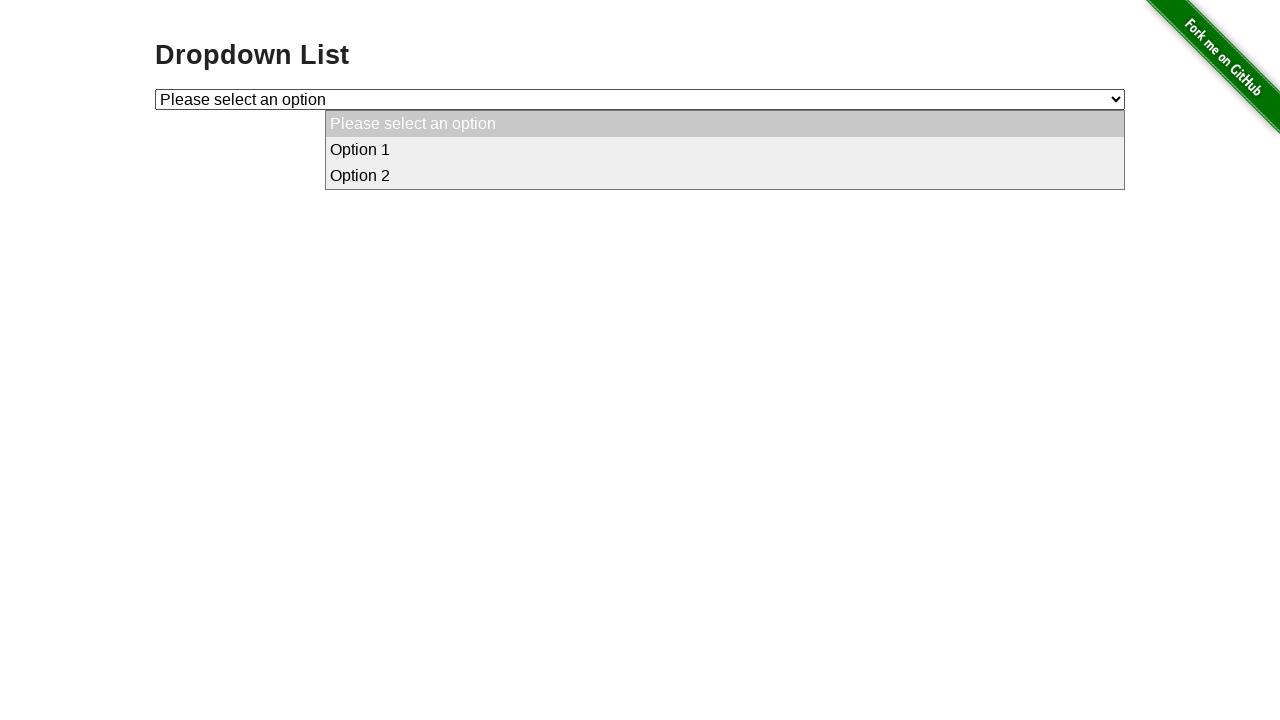

Verified Option 1 text content
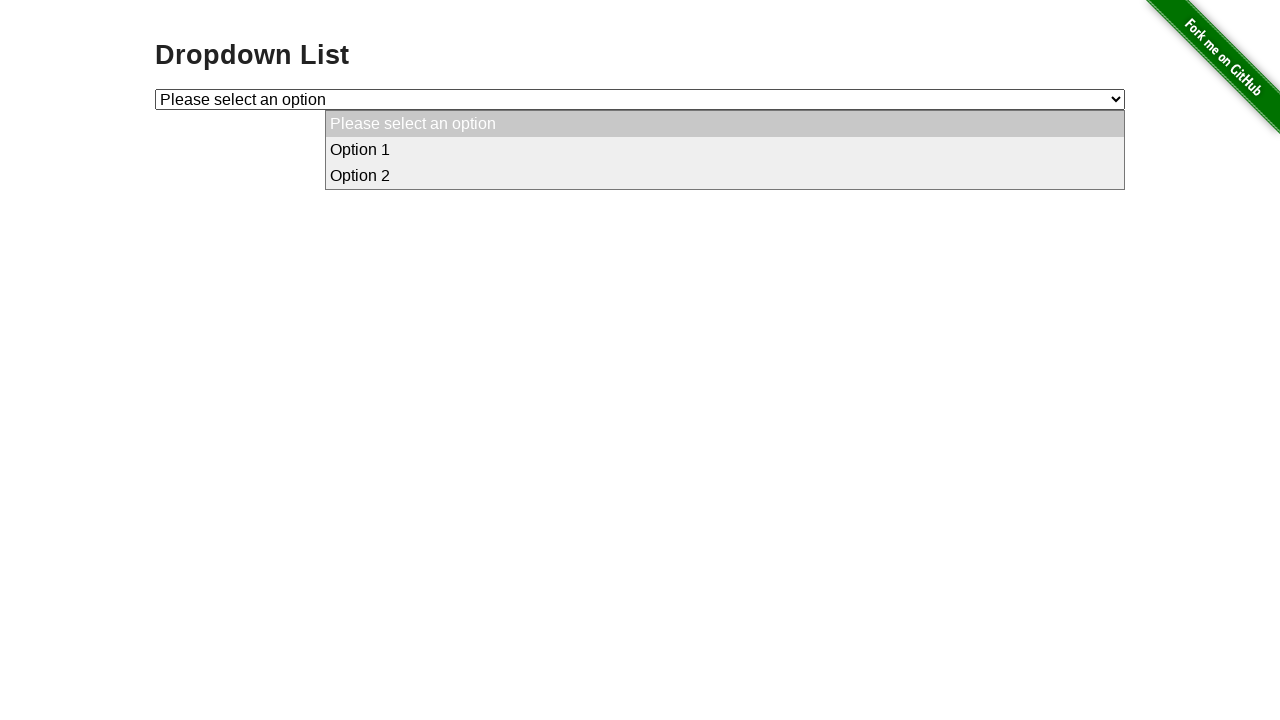

Verified Option 2 text content
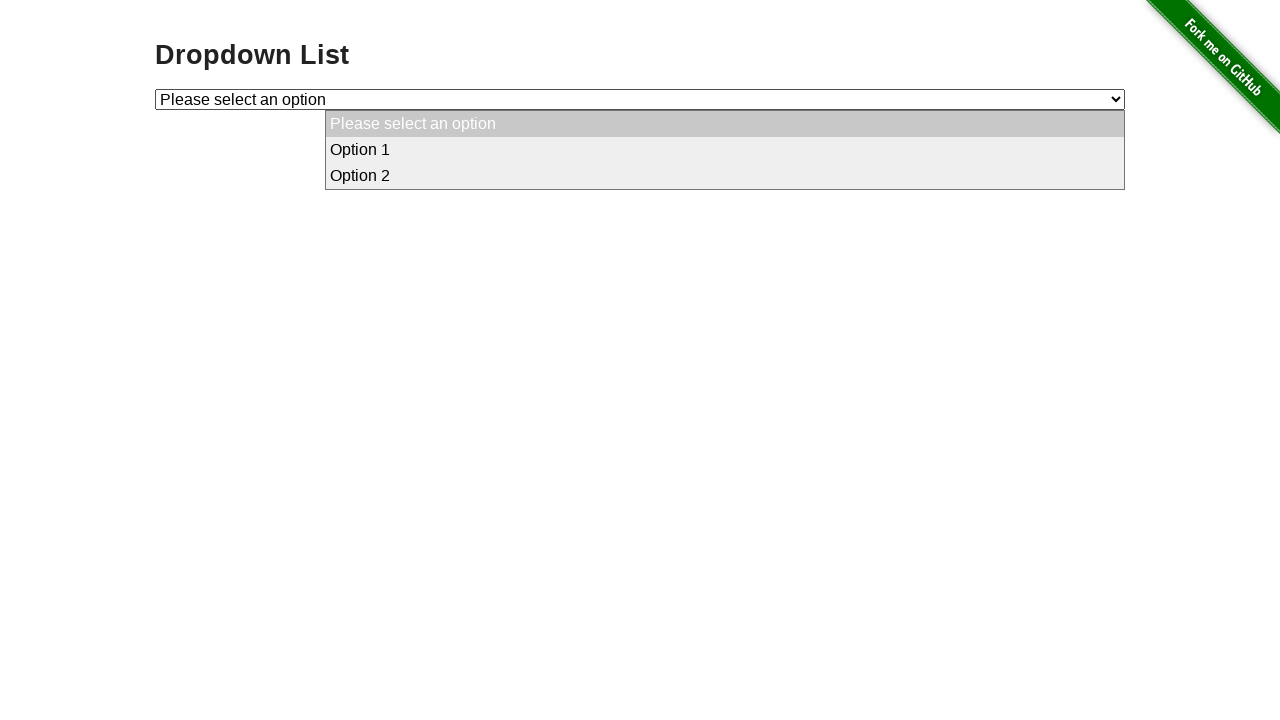

Selected Option 1 from dropdown on #dropdown
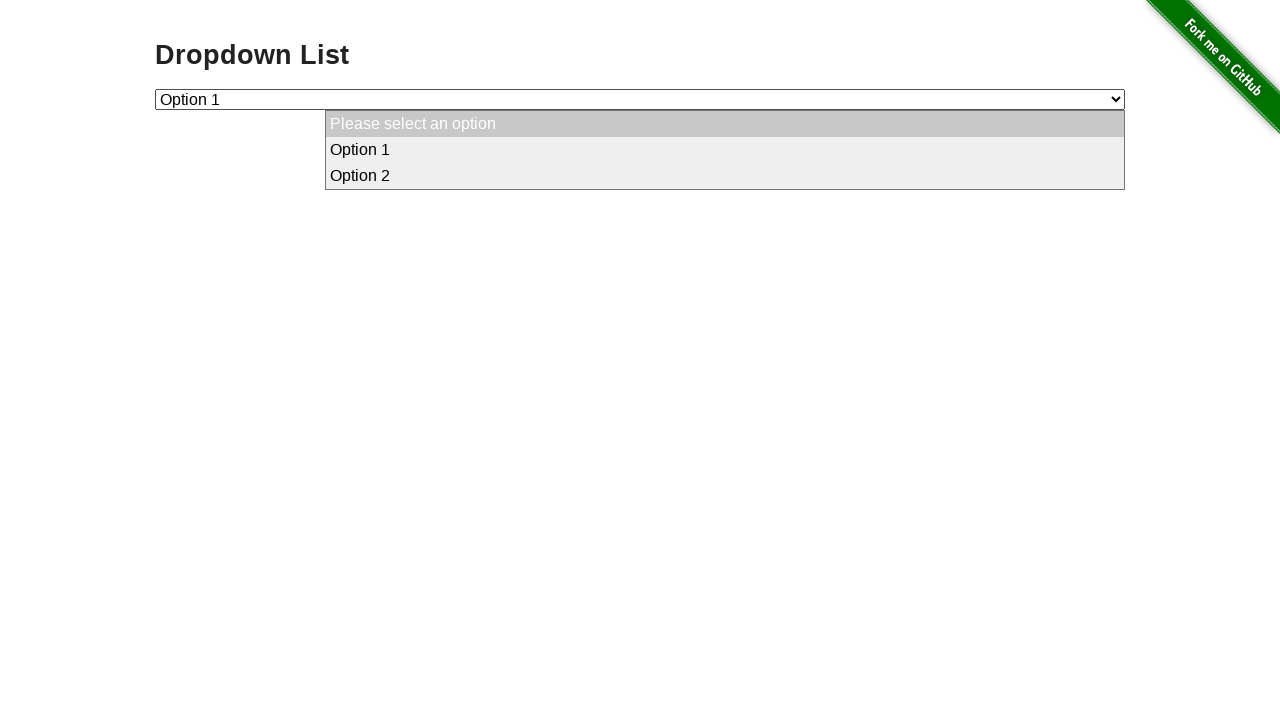

Verified Option 1 is selected
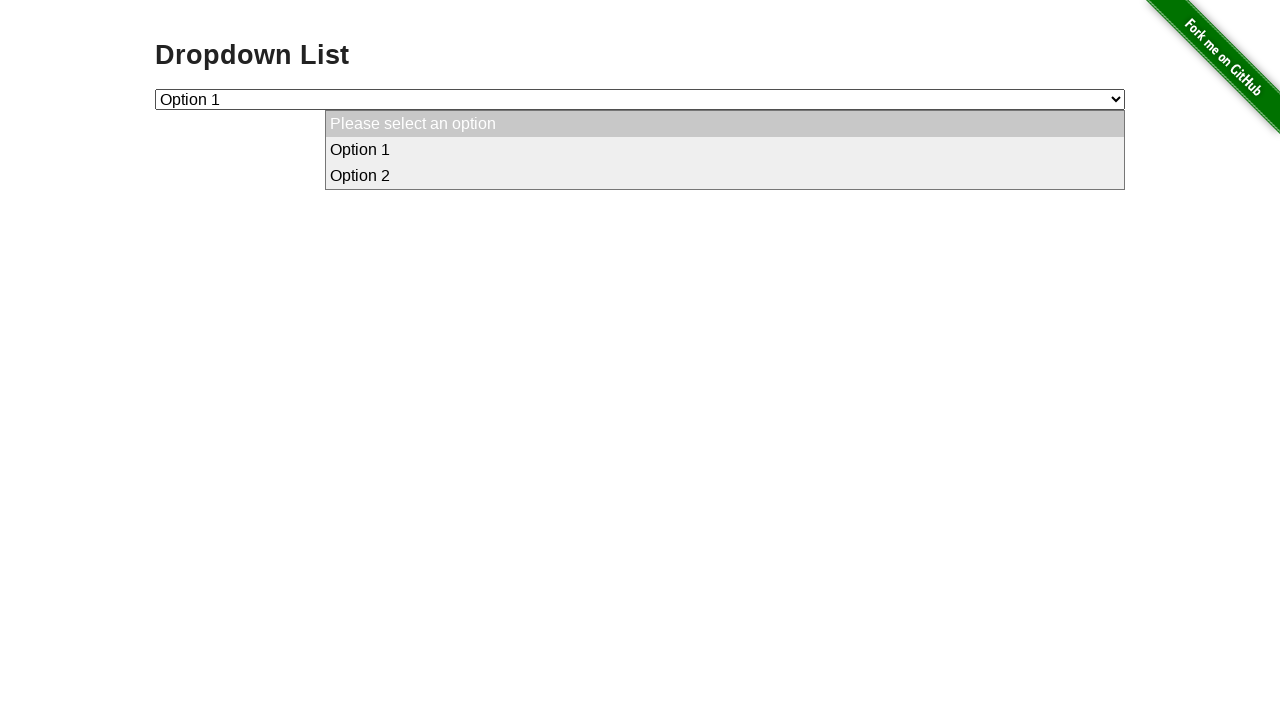

Selected Option 2 from dropdown on #dropdown
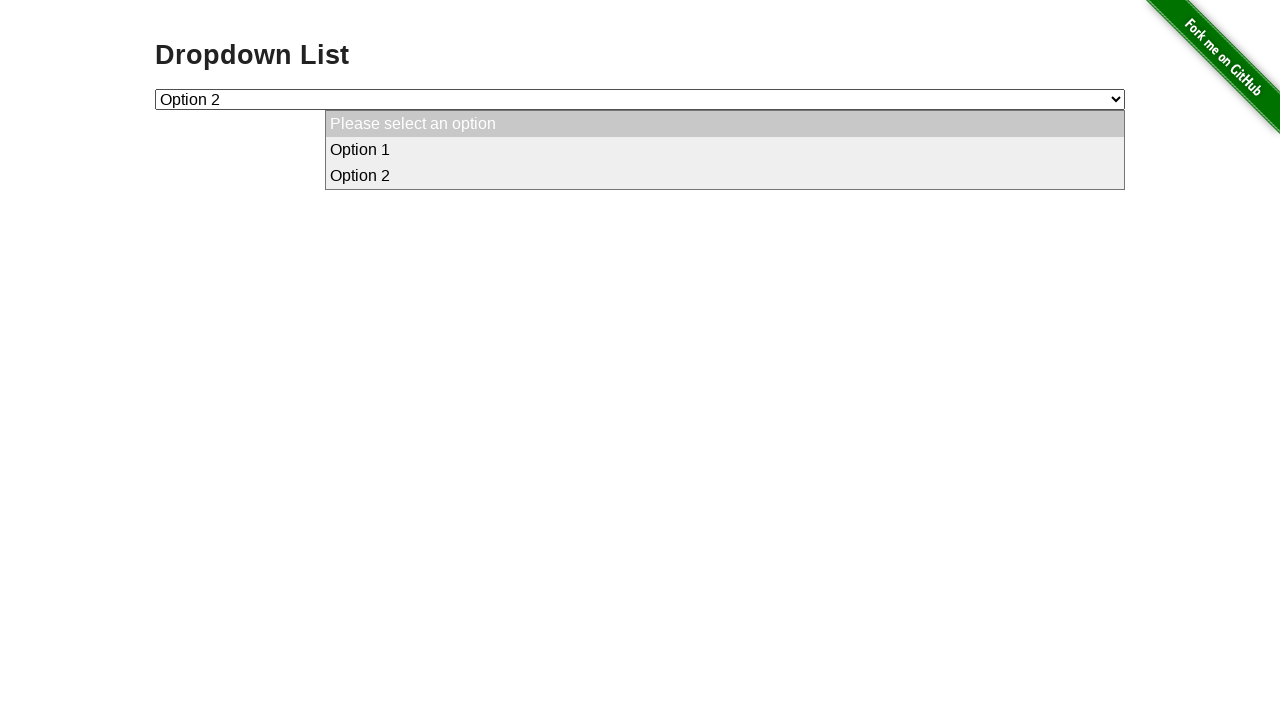

Verified Option 2 is selected
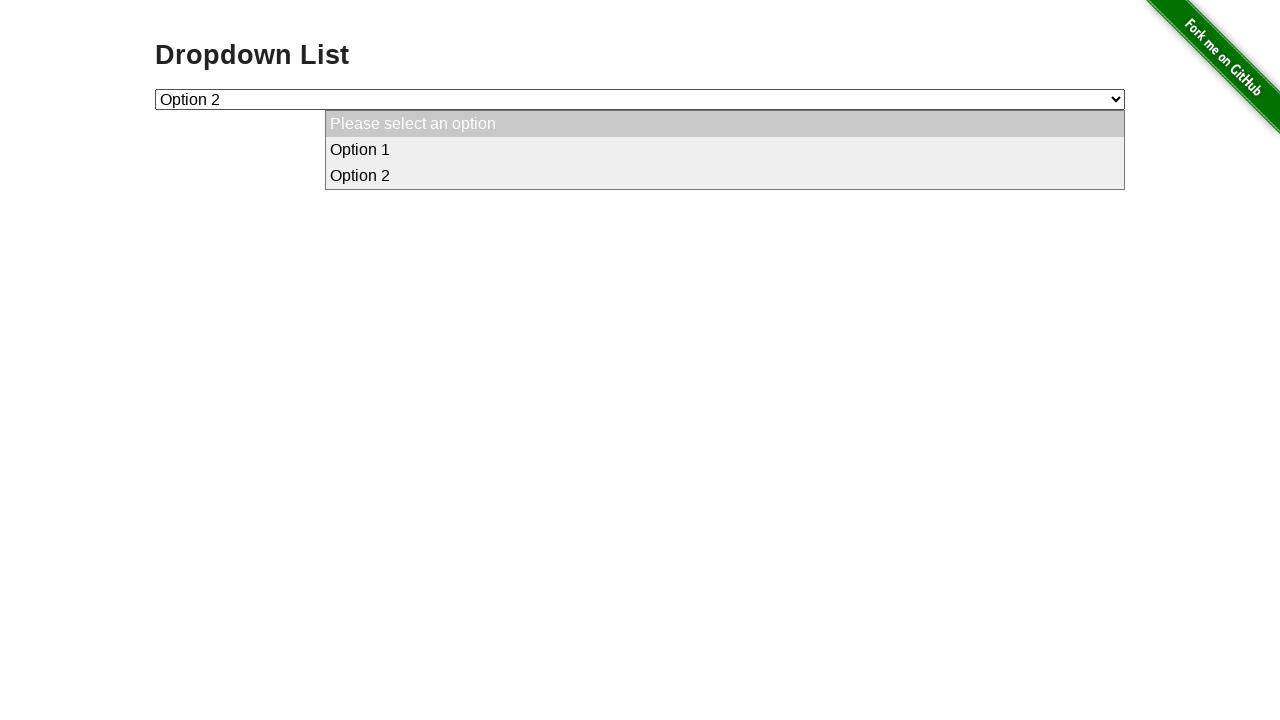

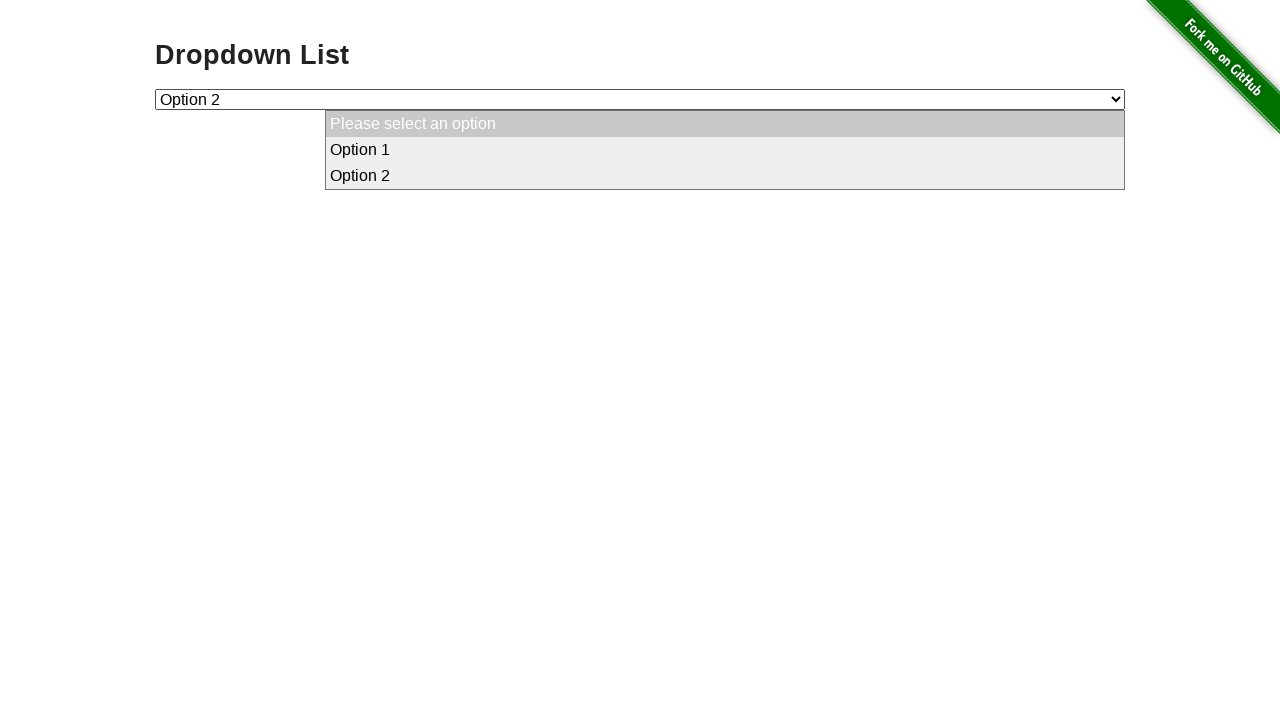